Navigates to DuckDuckGo and verifies that the logo is displayed

Starting URL: https://duckduckgo.com/

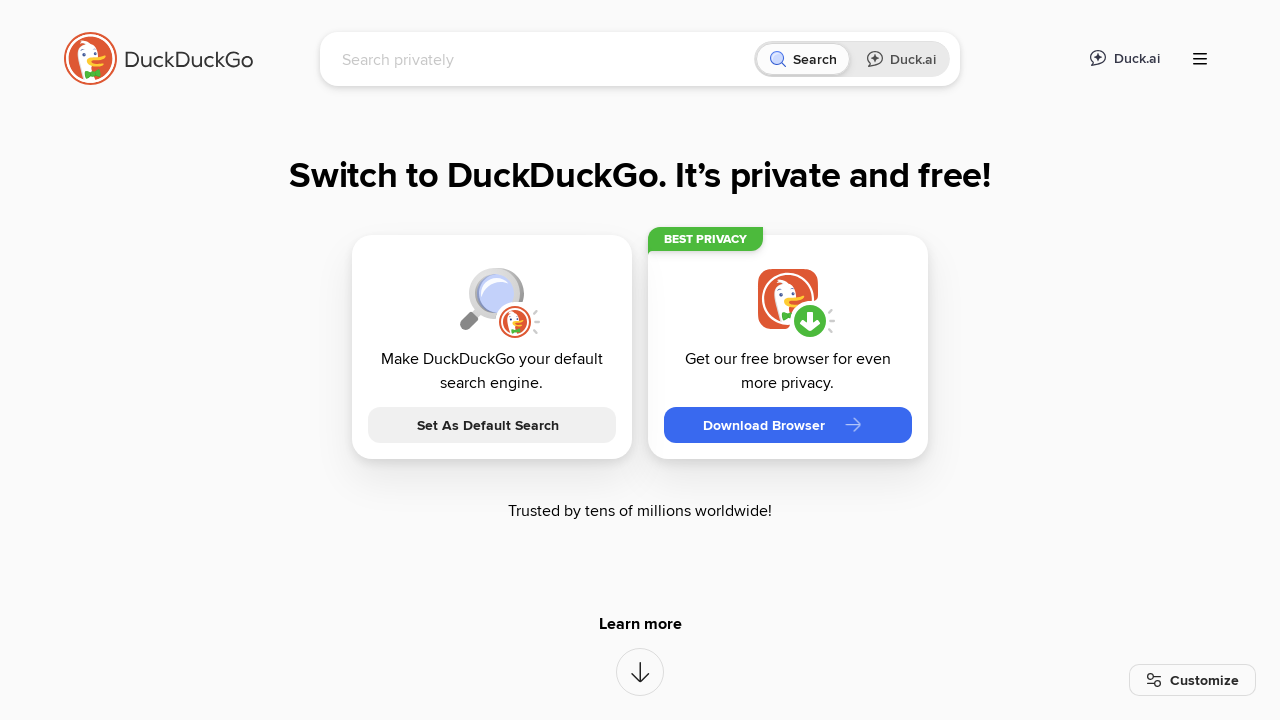

DuckDuckGo logo loaded and became visible
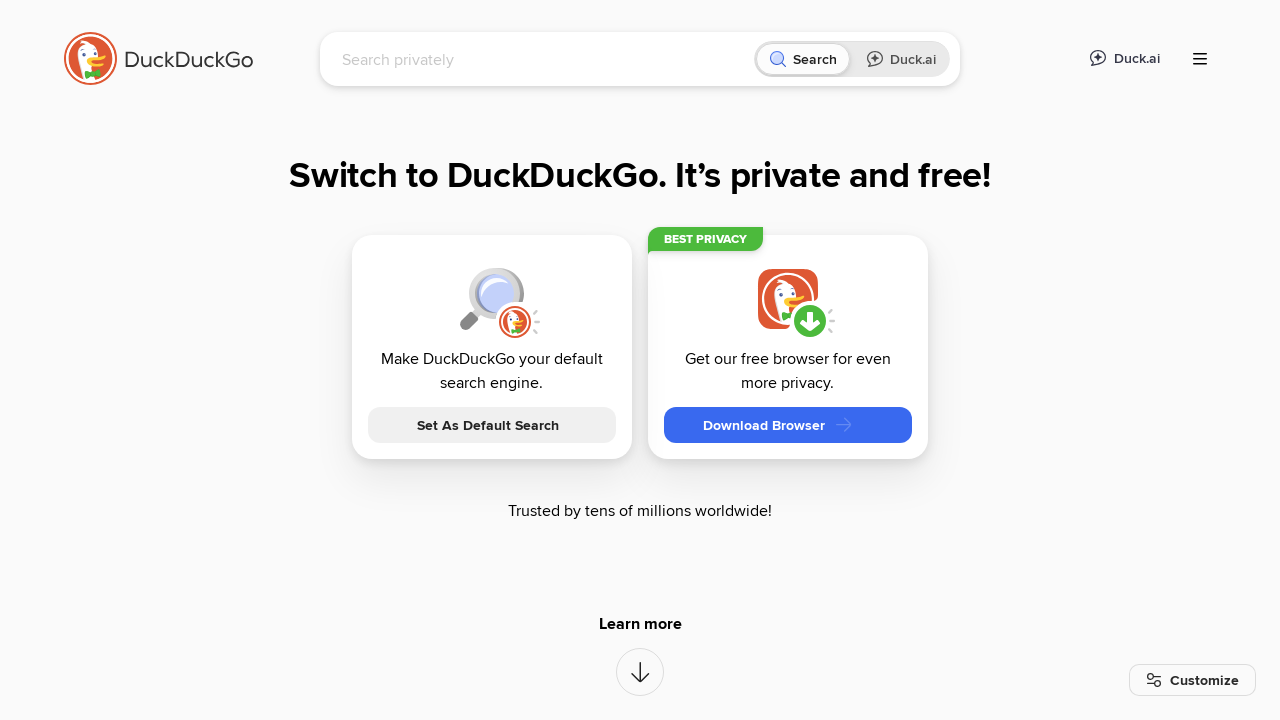

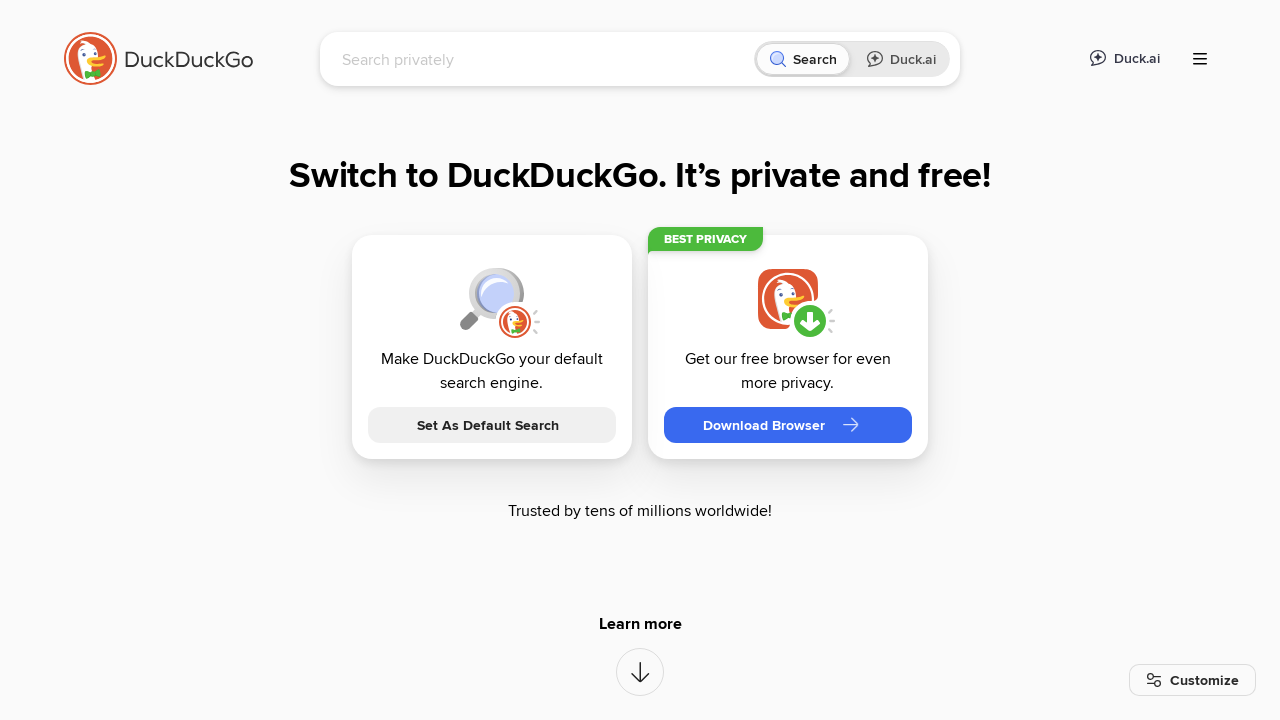